Tests Bootstrap dropdown component by clicking to open the dropdown menu and then selecting the "Another action" option from the dropdown items.

Starting URL: https://getbootstrap.com/docs/4.0/components/dropdowns/

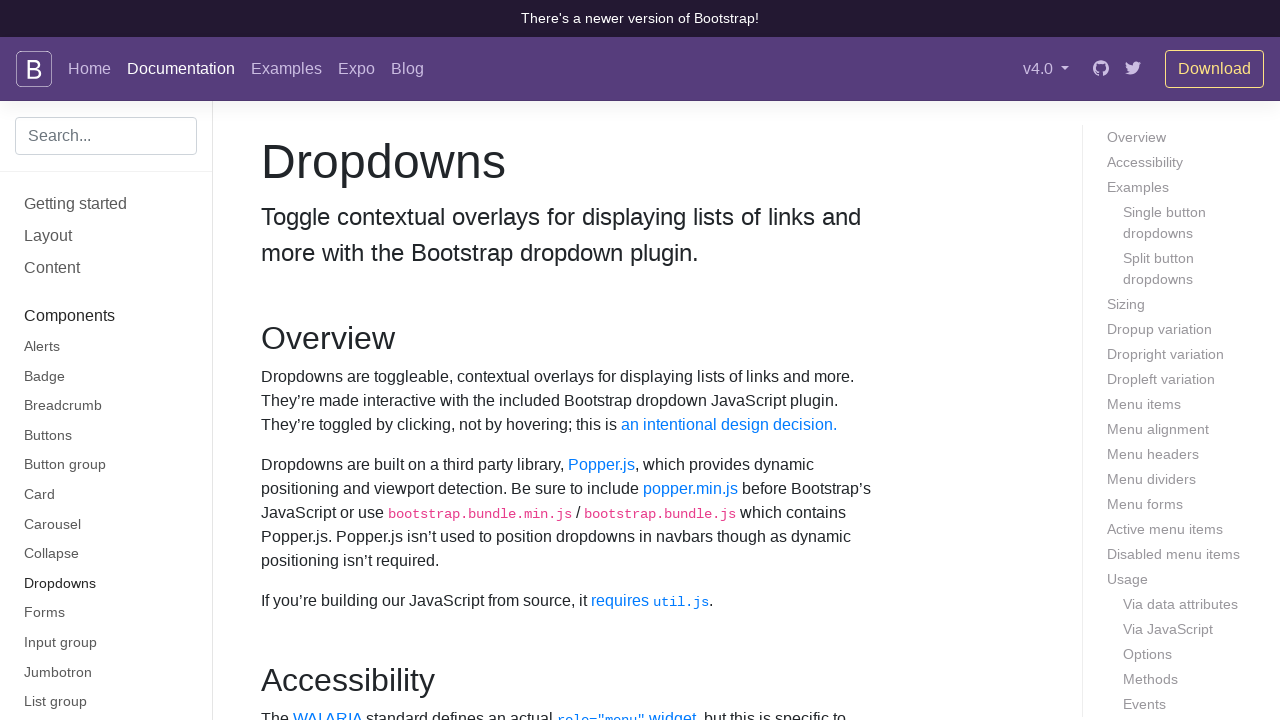

Clicked dropdown button to open the menu at (370, 360) on button#dropdownMenuButton
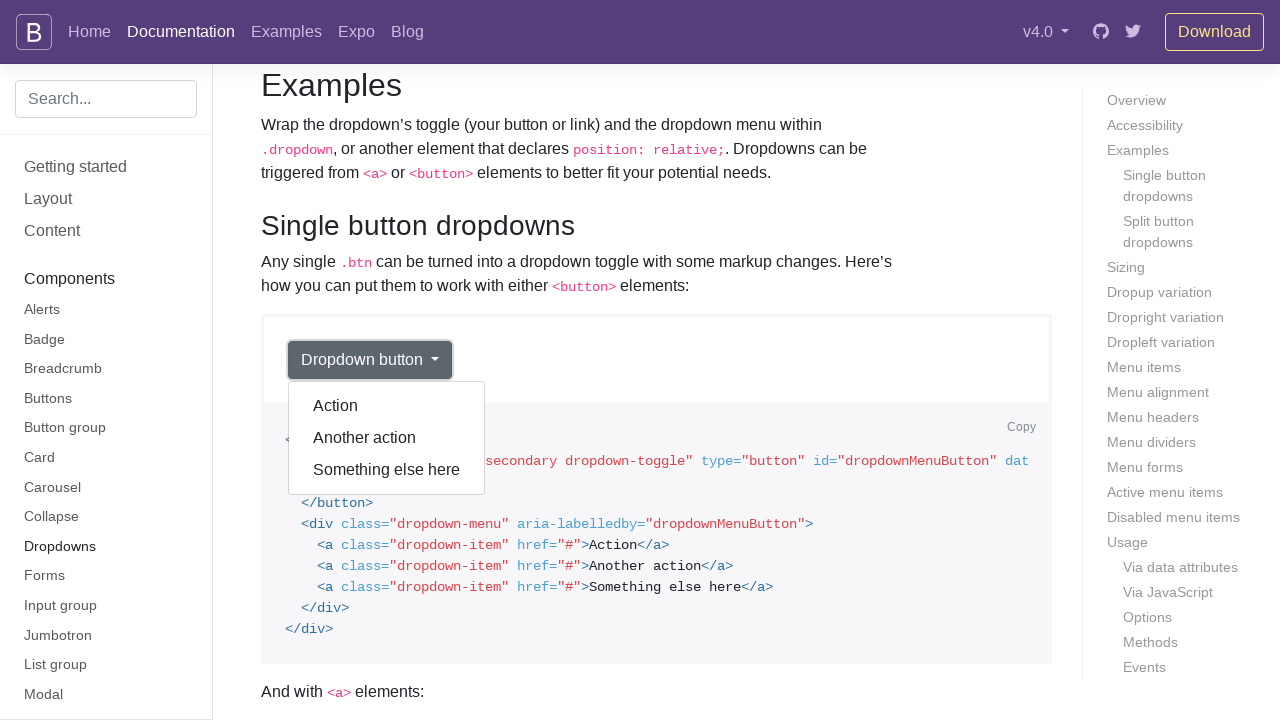

Dropdown menu appeared and is visible
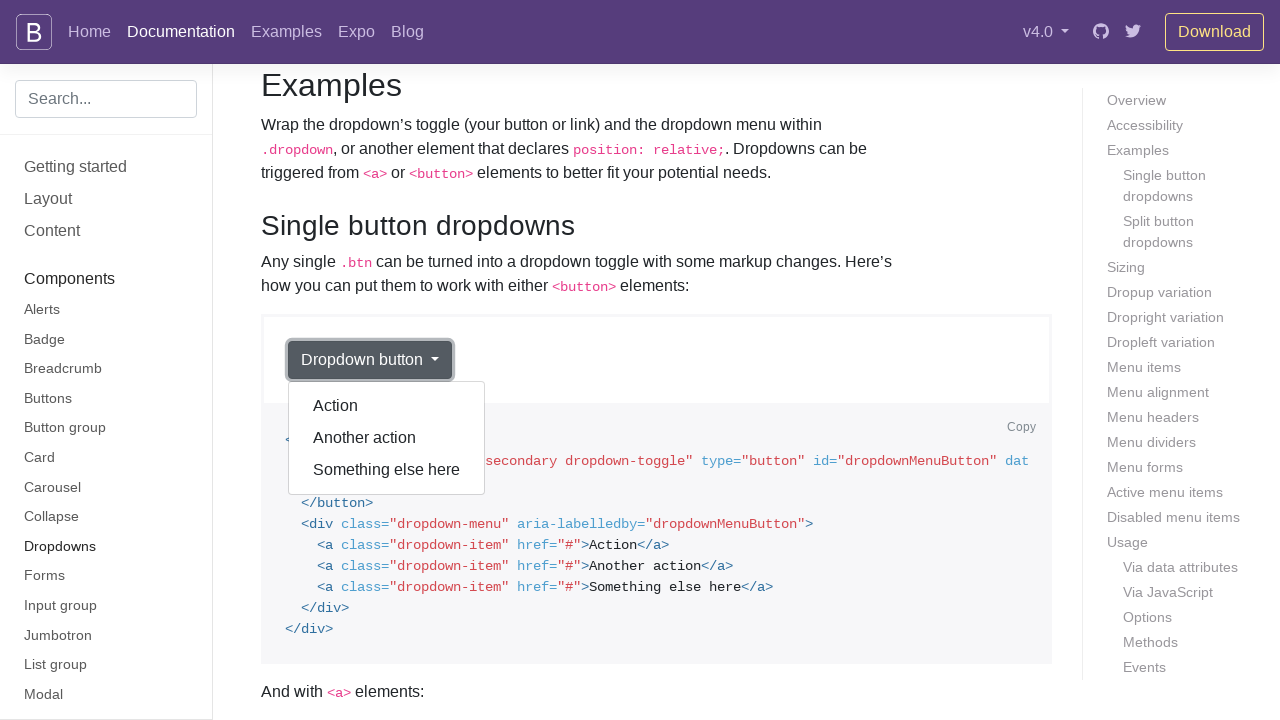

Clicked 'Another action' option from the dropdown menu at (387, 438) on div.dropdown-menu.show >> text=Another action
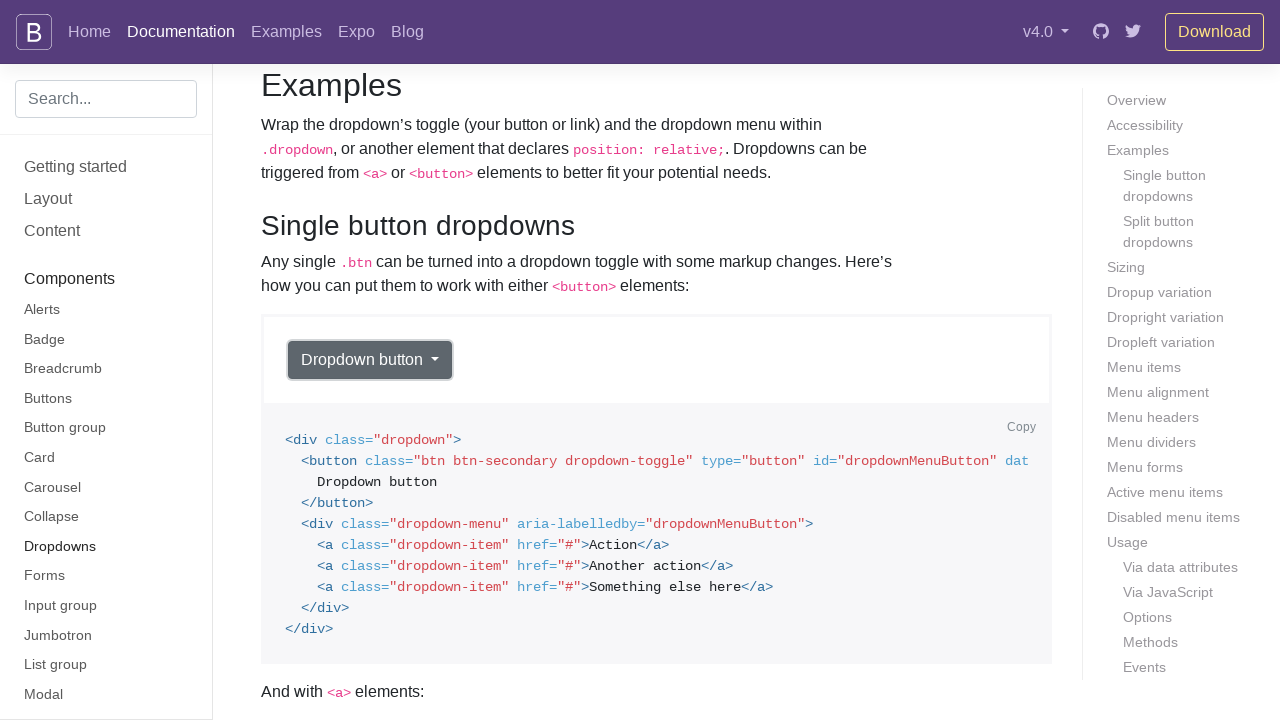

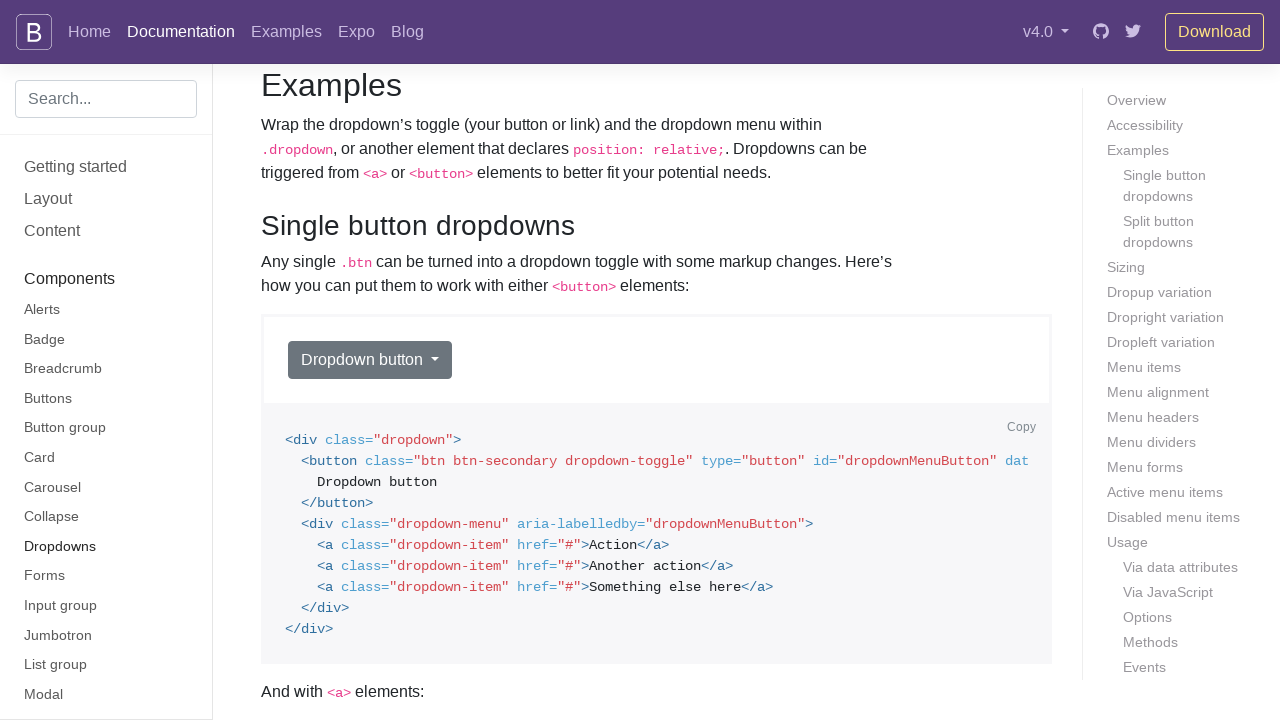